Tests navigating to the registration page by clicking My Account and then the Register button

Starting URL: https://pizzeria.skillbox.cc/

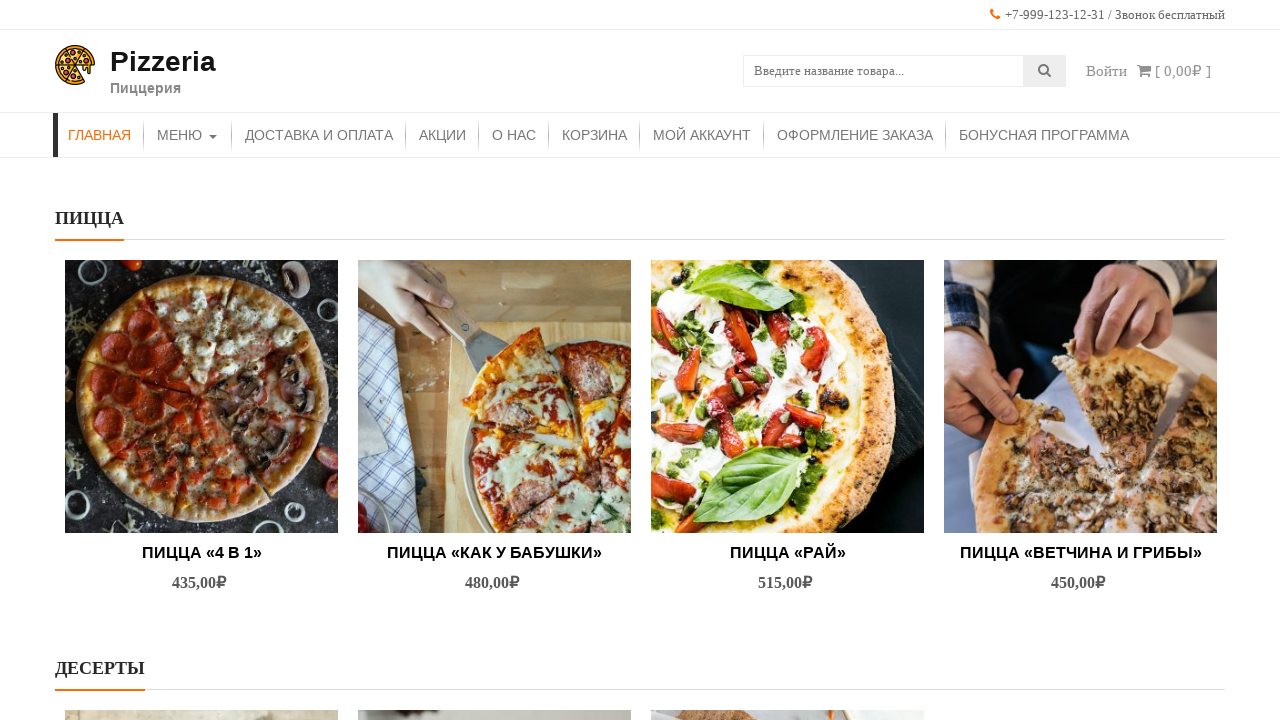

Clicked on 'Мой аккаунт' (My Account) link at (702, 135) on xpath=//*[contains(text(), 'Мой аккаунт')]
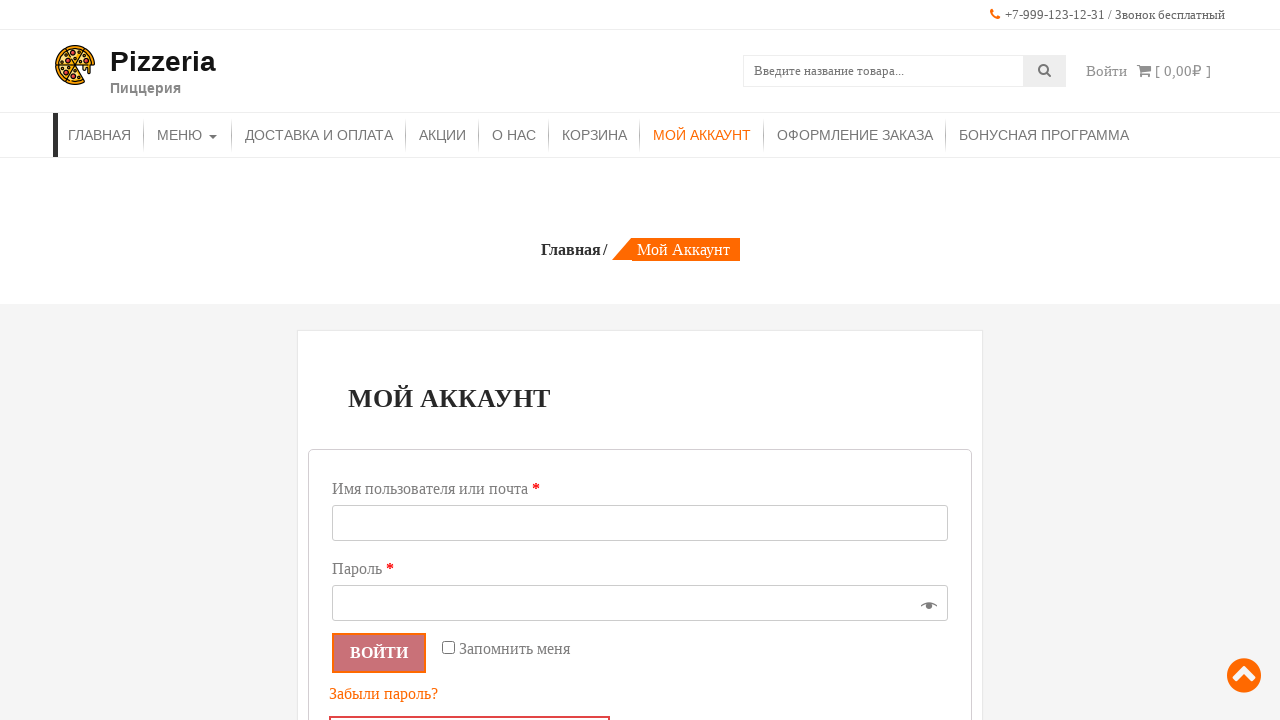

Clicked on Register button to navigate to registration page at (470, 702) on button.custom-register-button
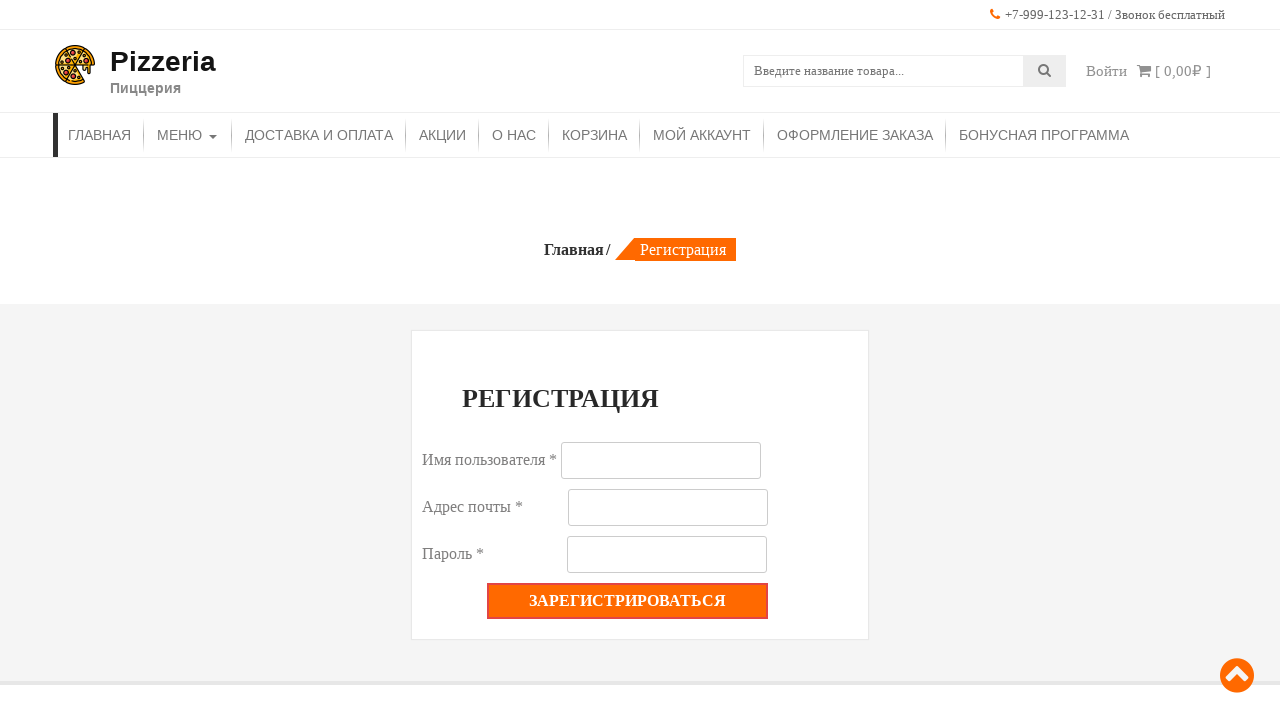

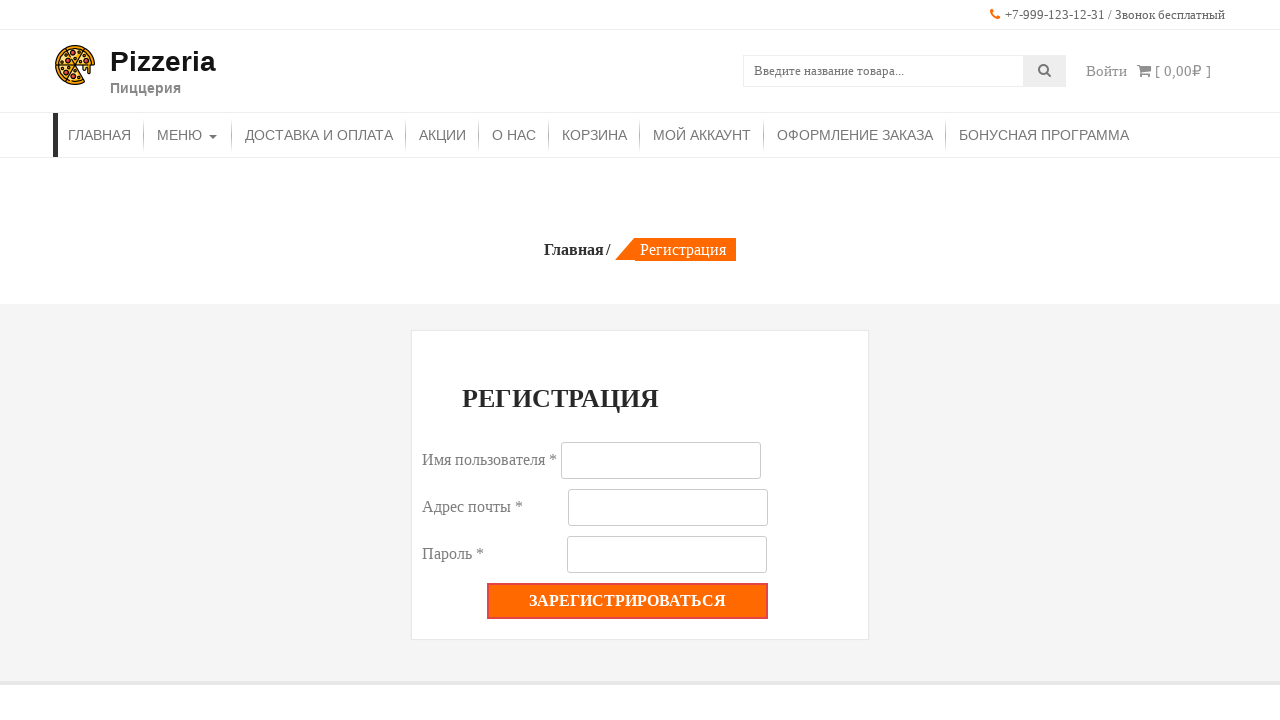